Navigates to the Vtiger CRM demo page and verifies the page loads by checking the page title contains expected text

Starting URL: https://demo.vtiger.com/vtigercrm/index.php

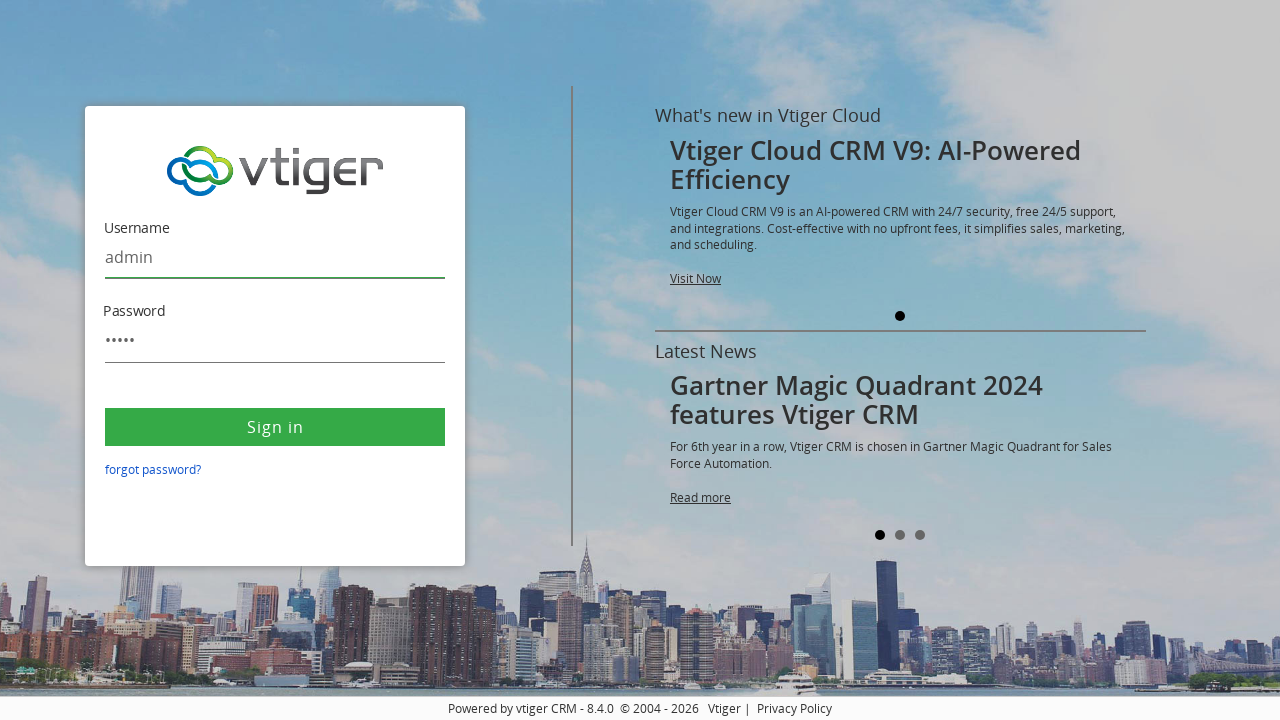

Waited for page to load (domcontentloaded state)
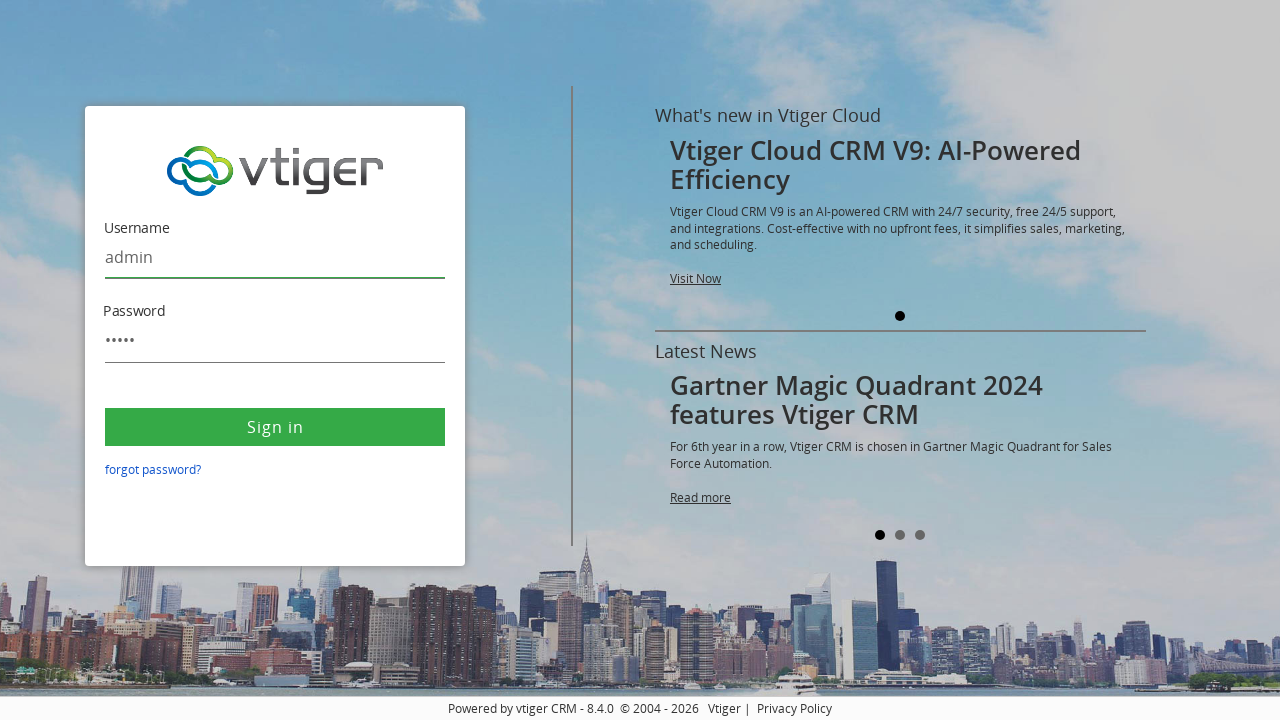

Retrieved page title: vtiger
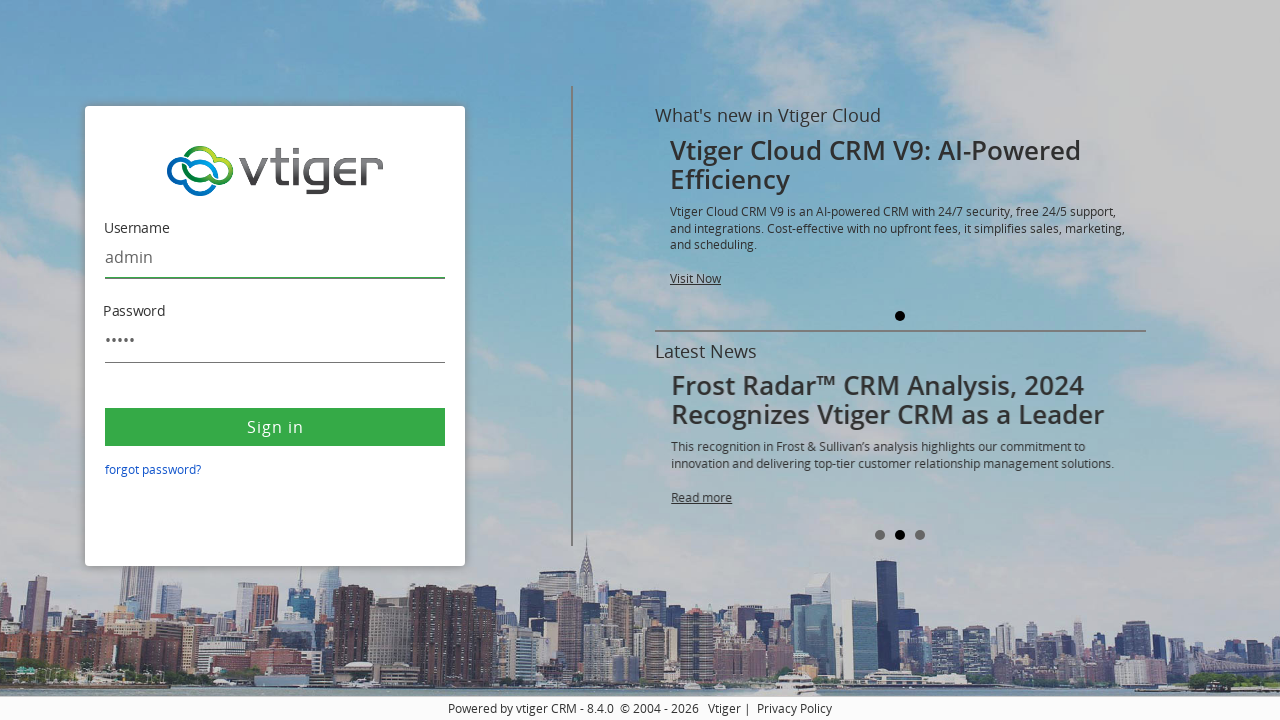

Verified page title contains 'vtiger'
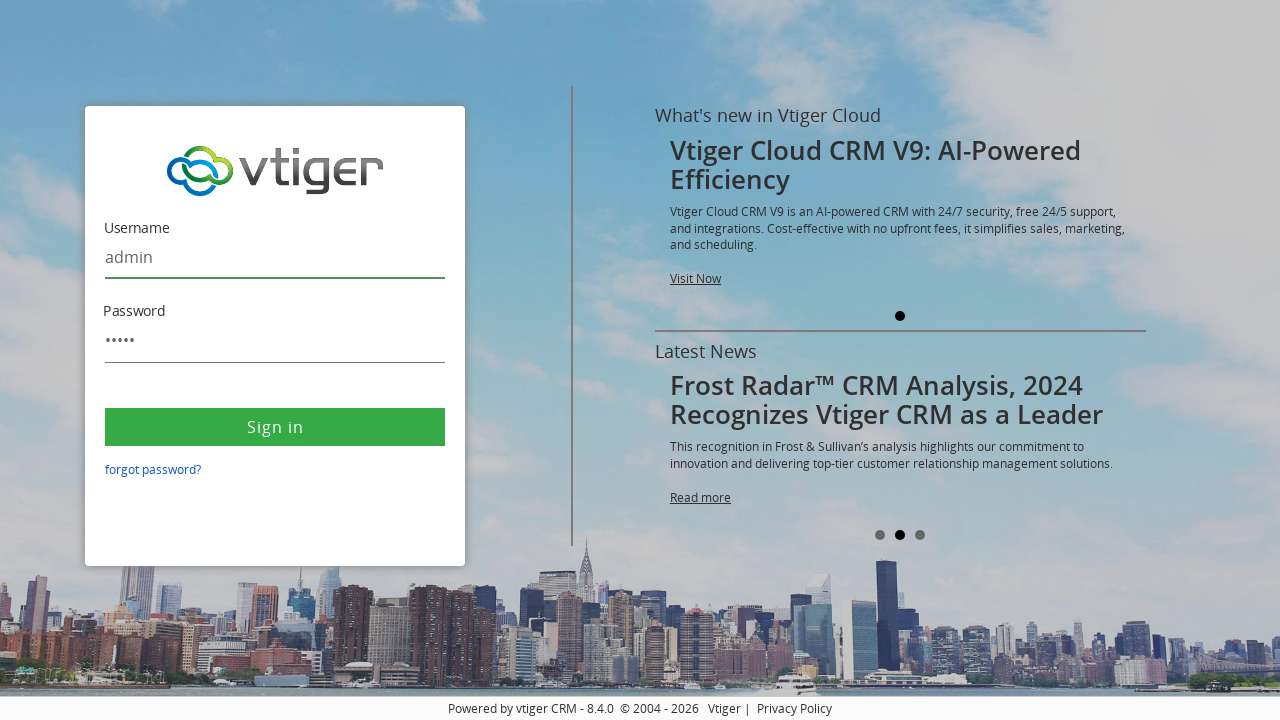

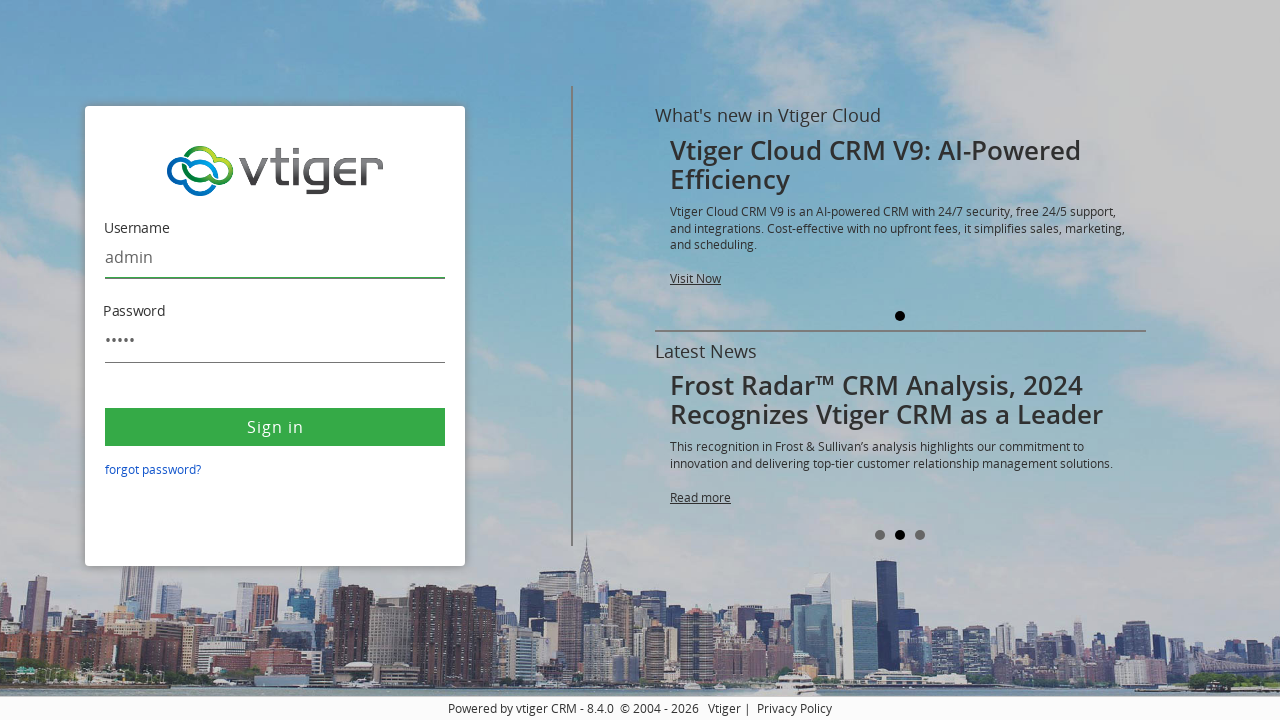